Tests JavaScript alert handling by triggering and interacting with three types of alerts: a simple alert (accept), a confirm alert (dismiss), and a prompt alert (enter text and accept).

Starting URL: https://demoqa.com/alerts

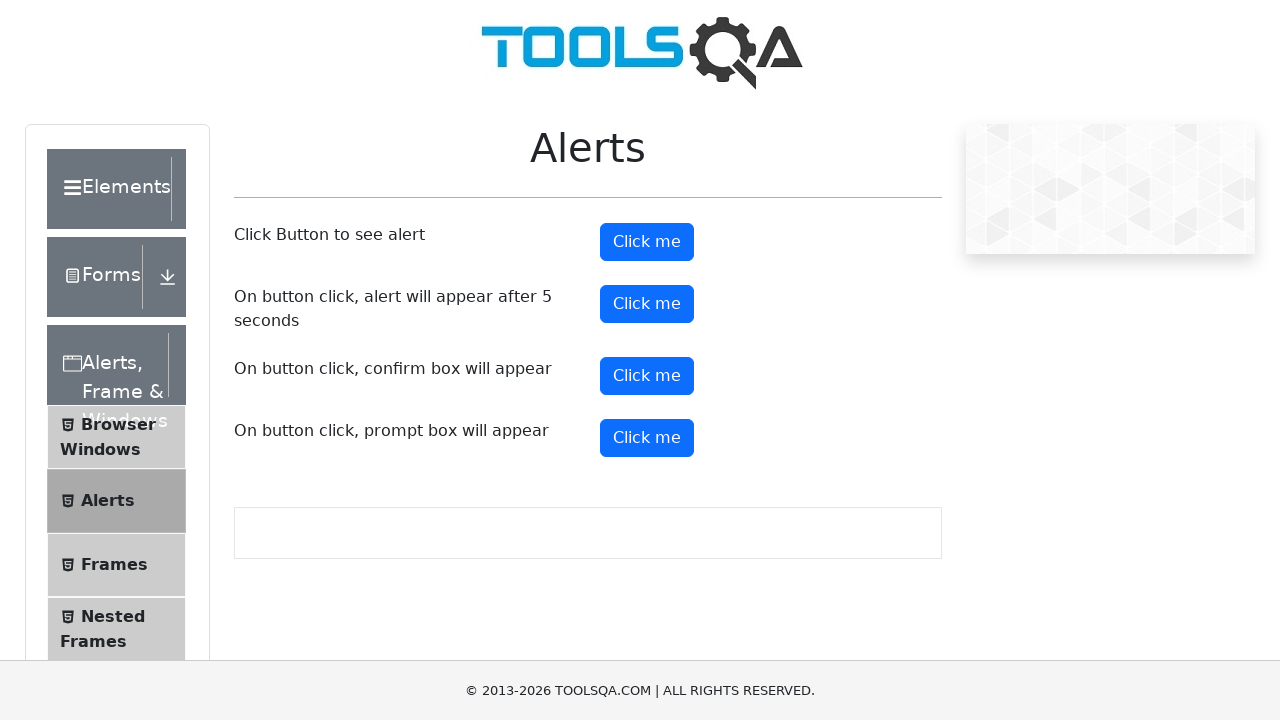

Navigated to alerts demo page
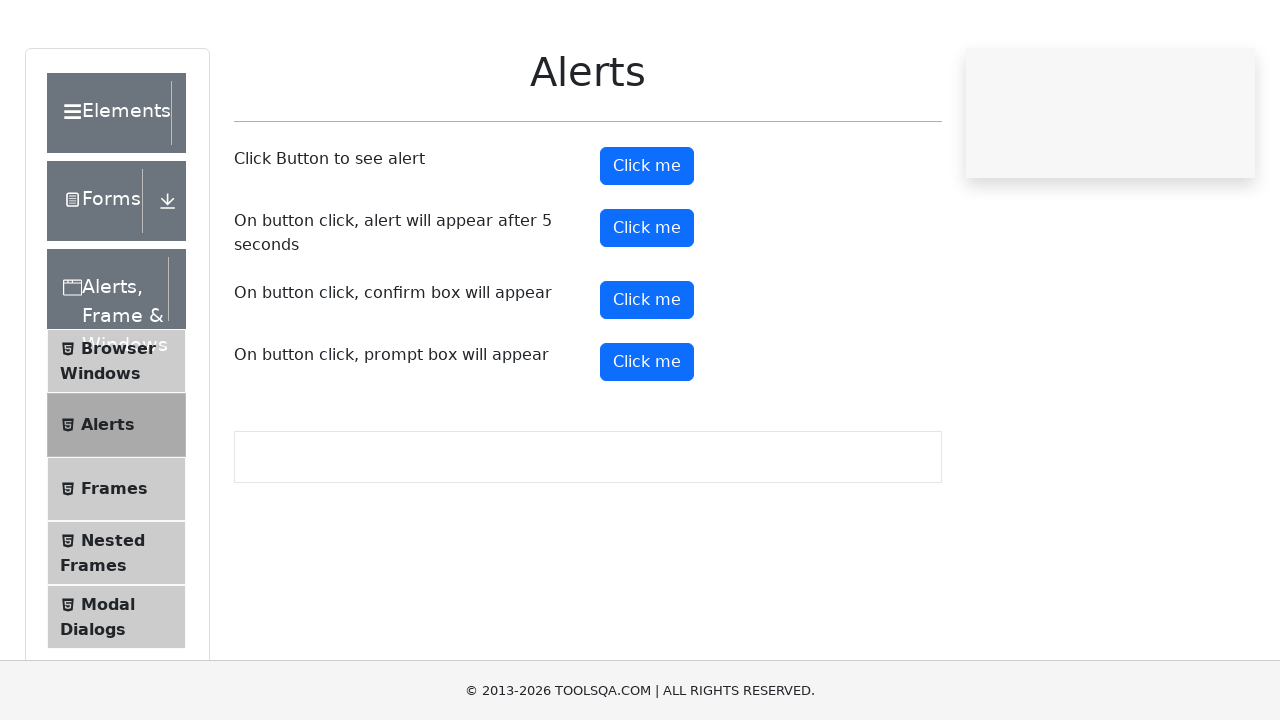

Set up dialog handler to accept alert
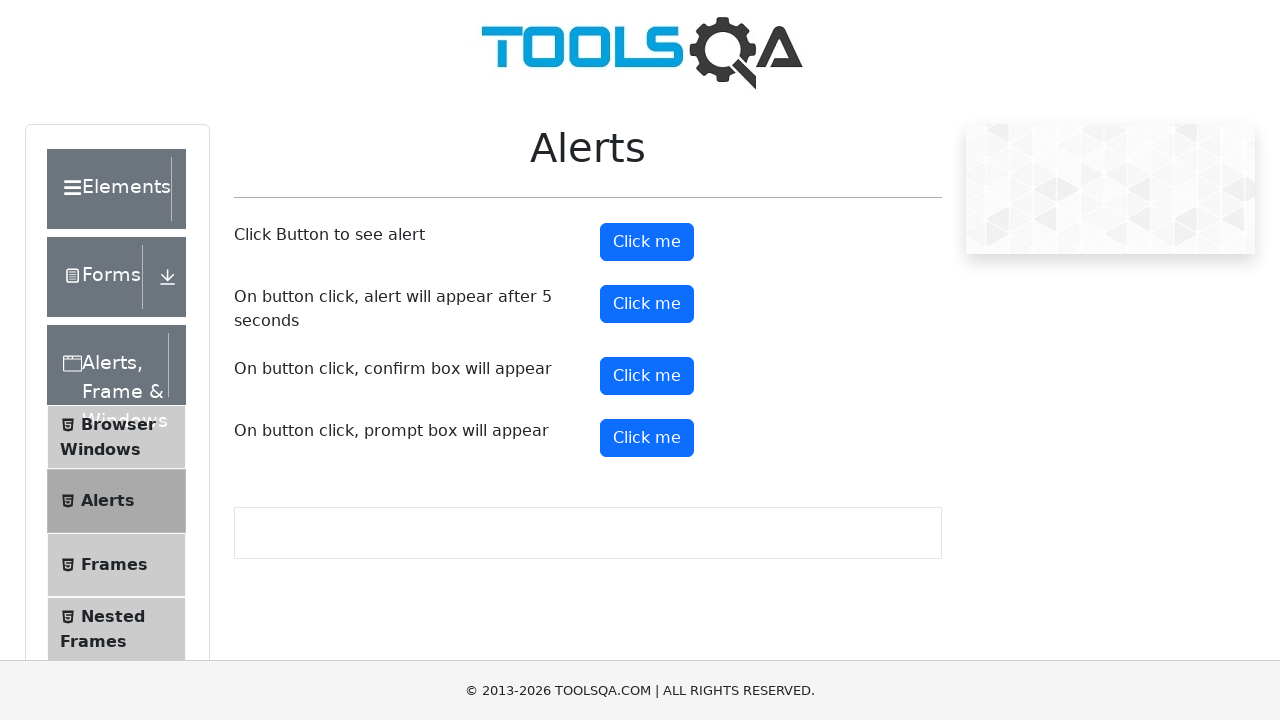

Clicked alert button to trigger simple alert at (647, 242) on #alertButton
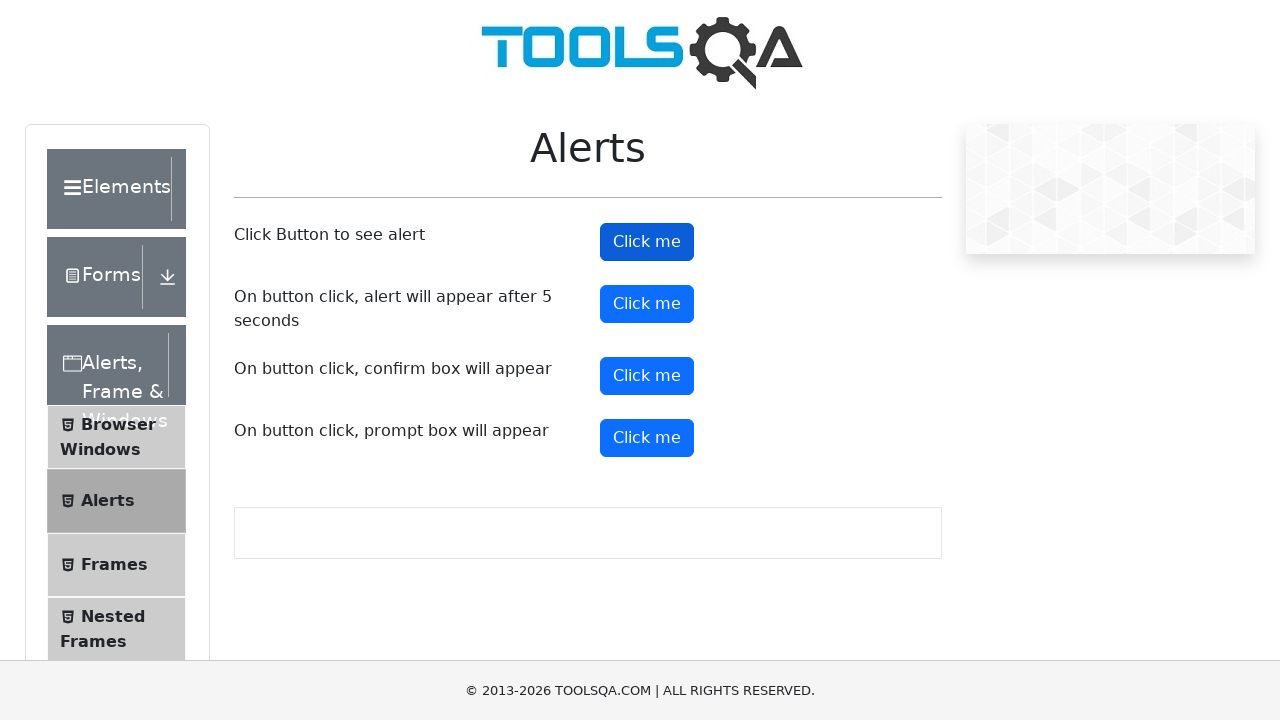

Simple alert accepted and processed
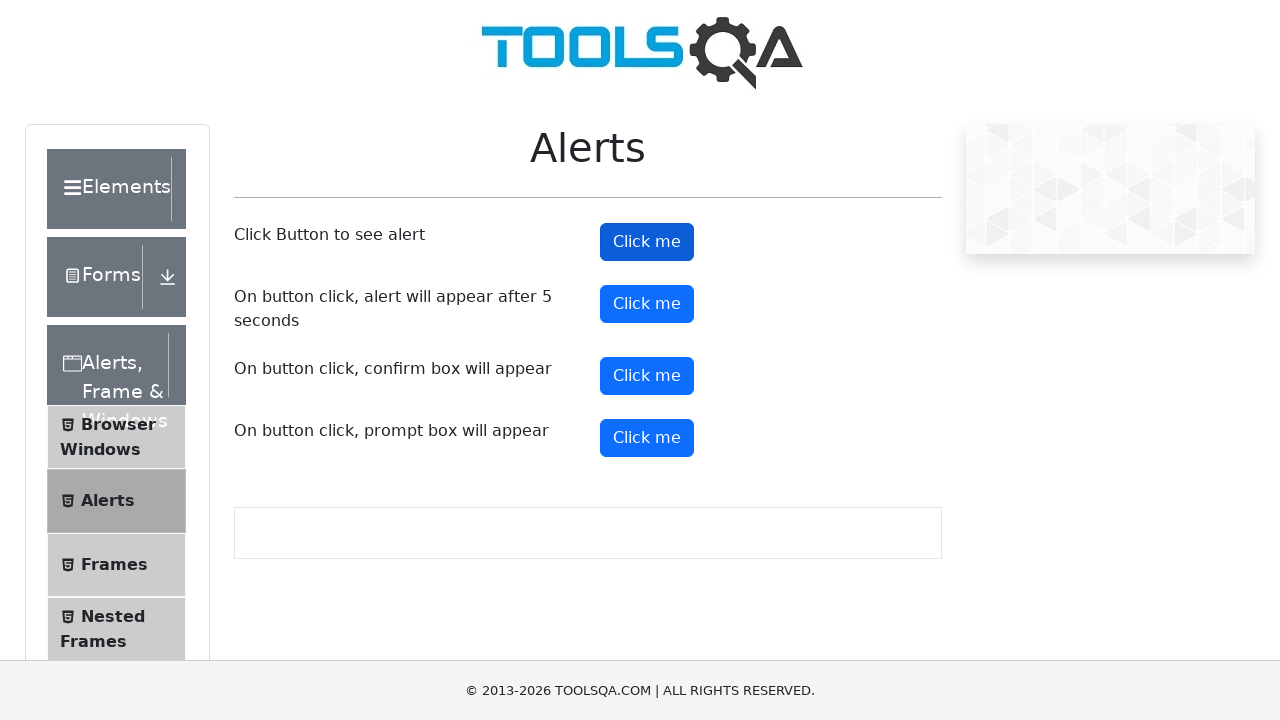

Set up dialog handler to dismiss confirm alert
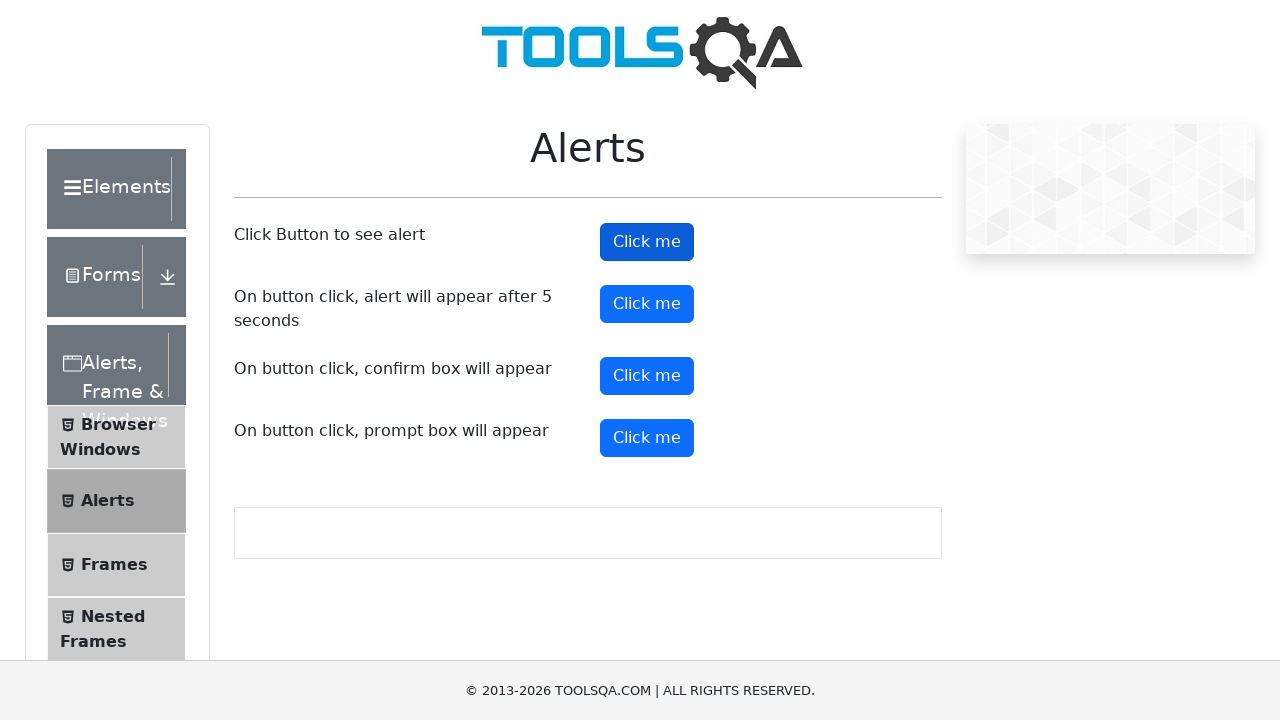

Clicked confirm button to trigger confirm alert at (647, 376) on #confirmButton
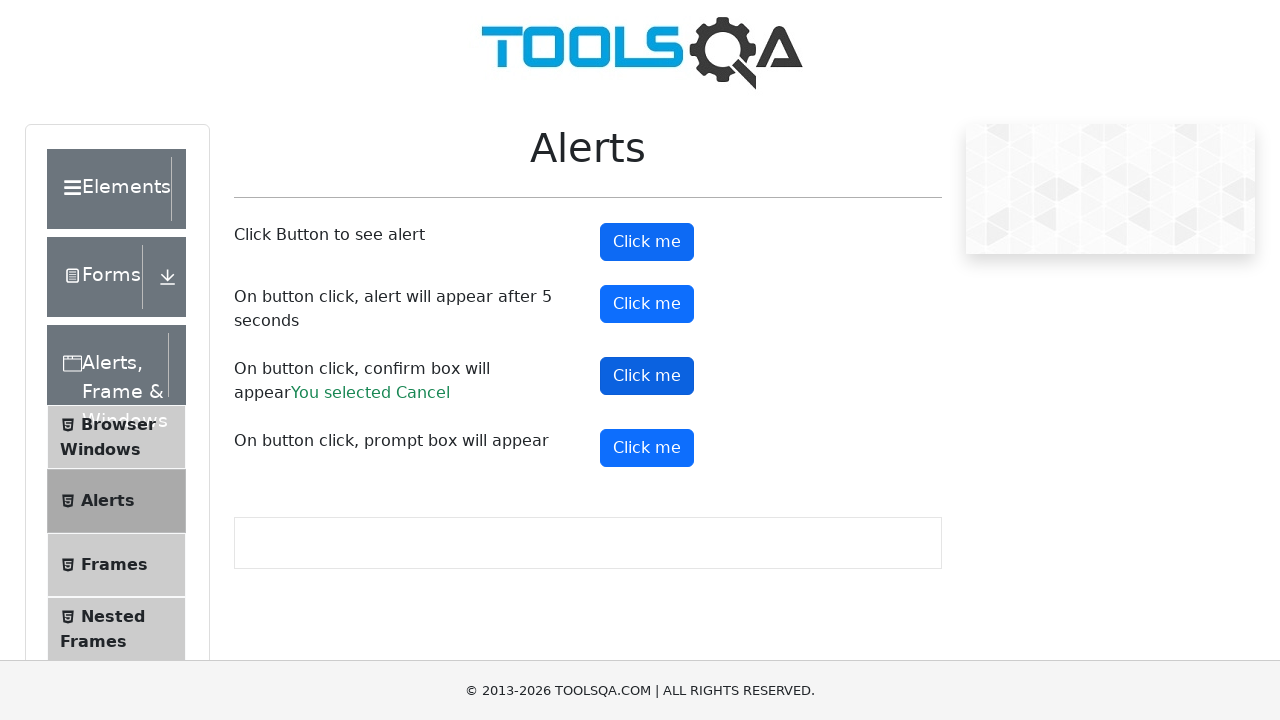

Confirm alert dismissed and processed
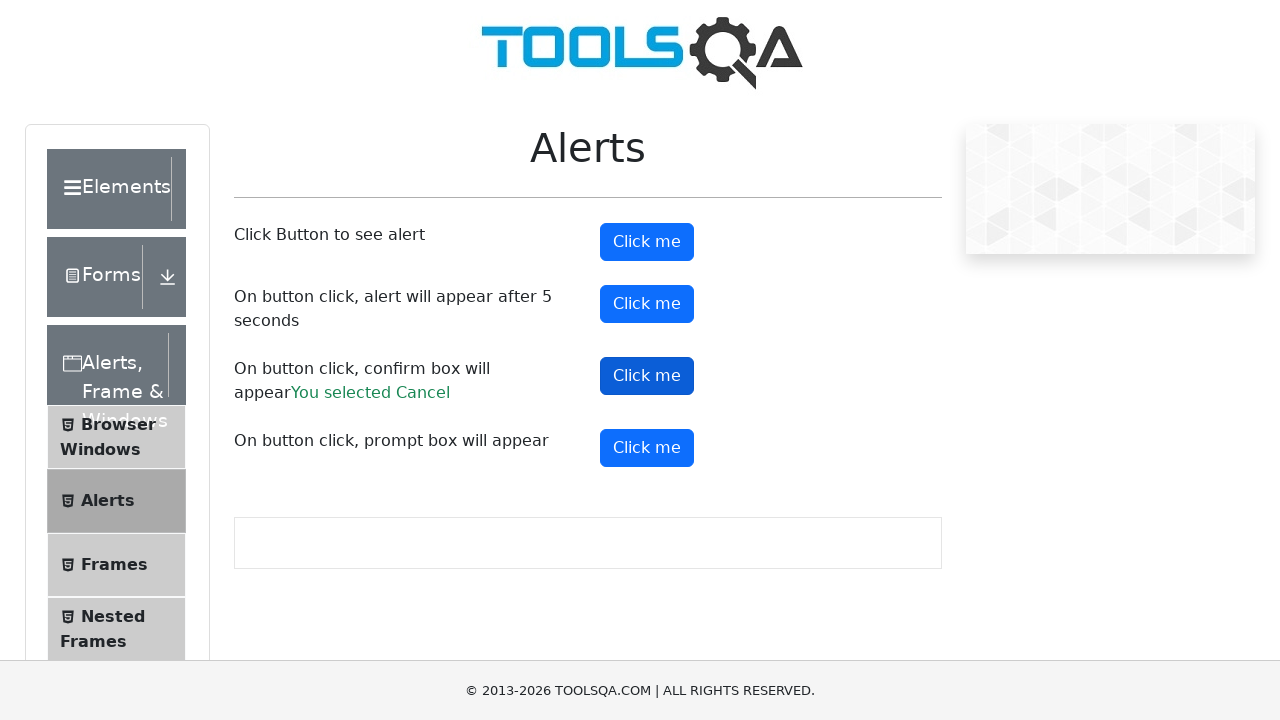

Set up dialog handler to accept prompt with text 'Test'
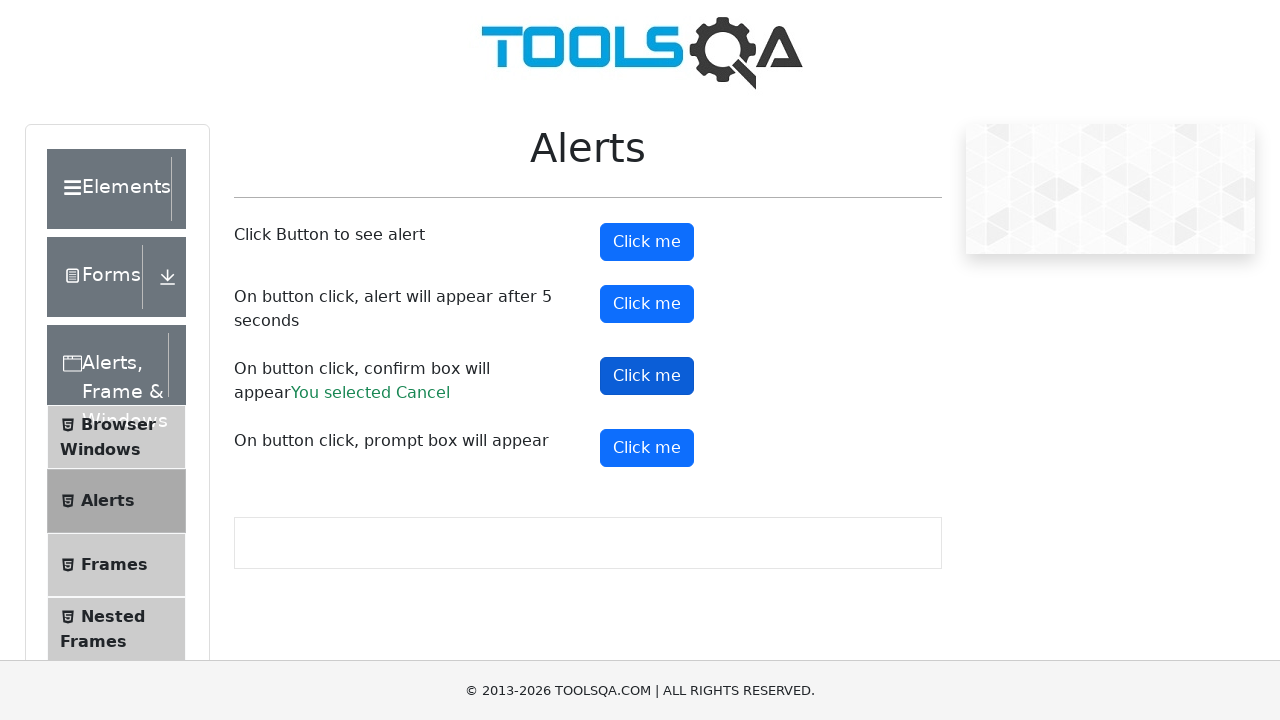

Clicked prompt button to trigger prompt alert at (647, 448) on #promtButton
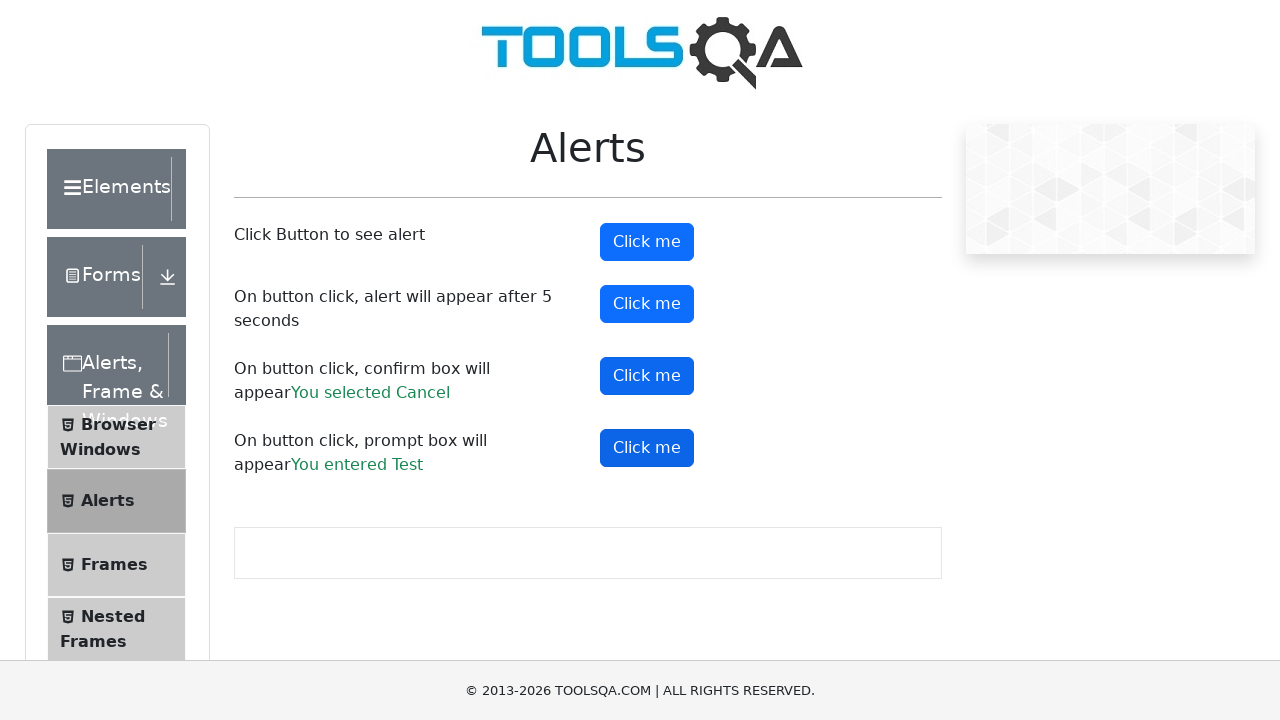

Prompt alert accepted with text and processed
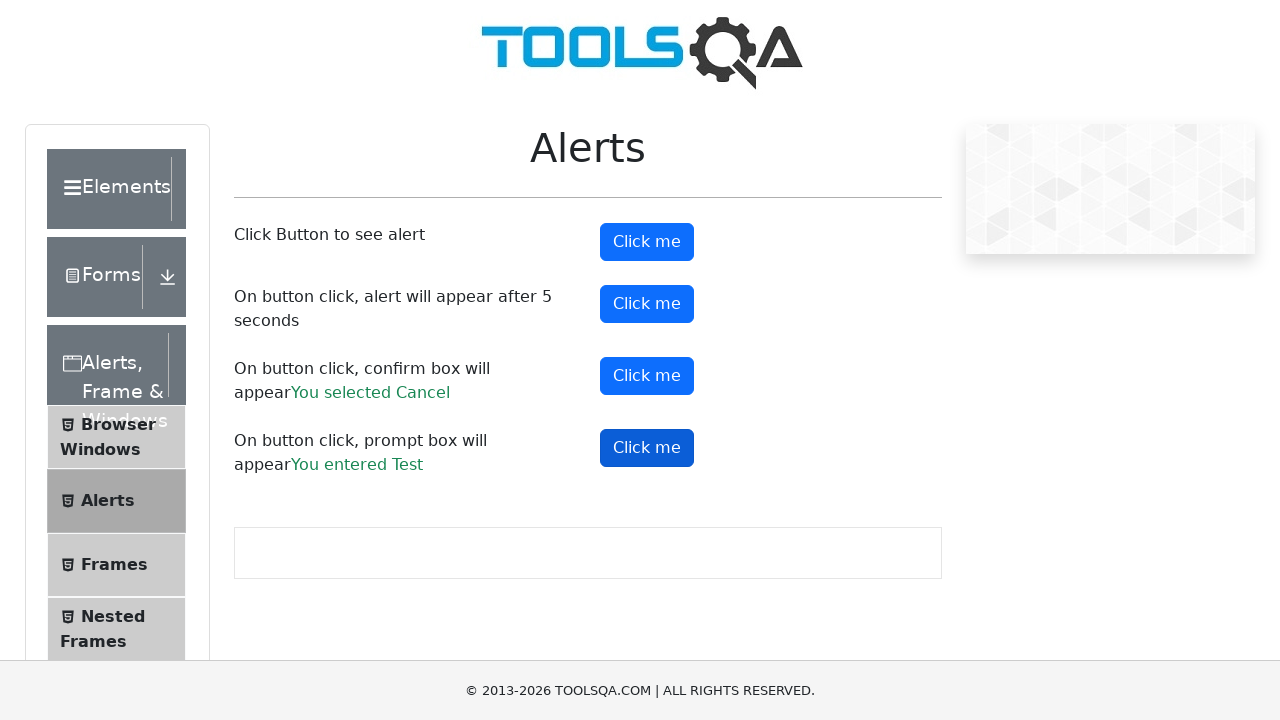

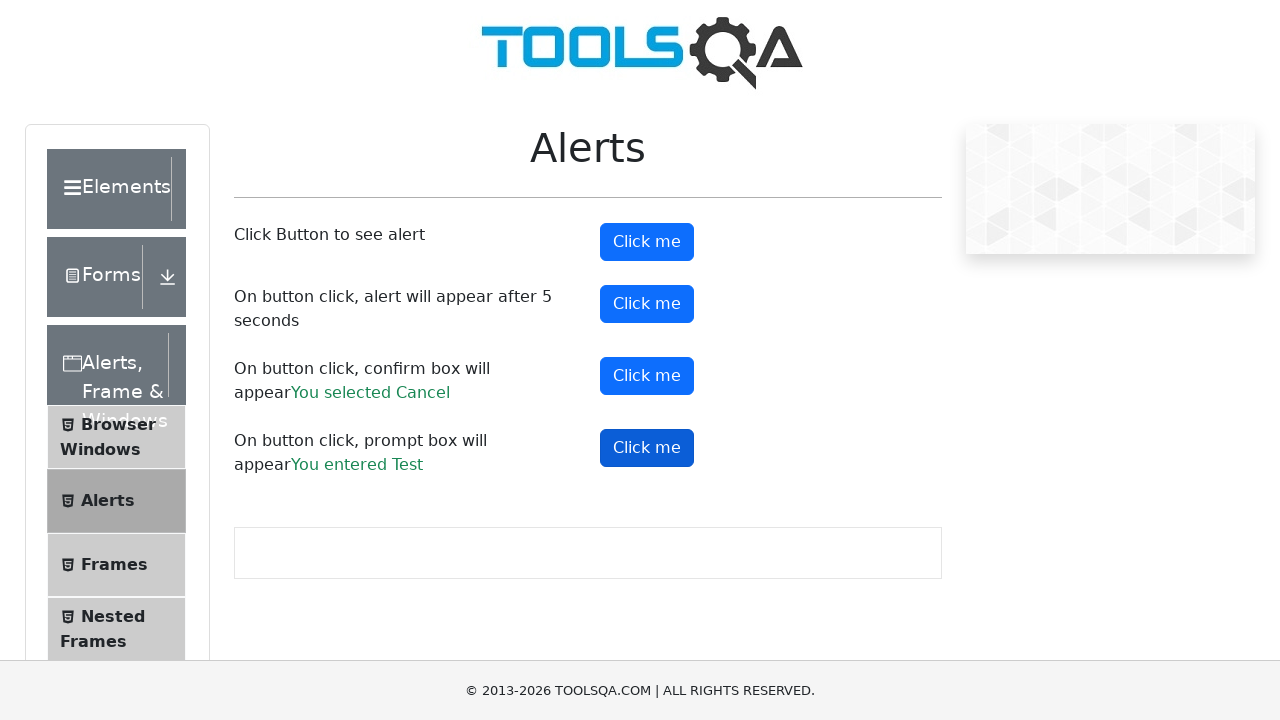